Navigates to a race timing page on Race Monitor and waits for the racer data rows to load and become visible.

Starting URL: http://api.race-monitor.com/Timing/?raceid=37872&source=www.race-monitor.com

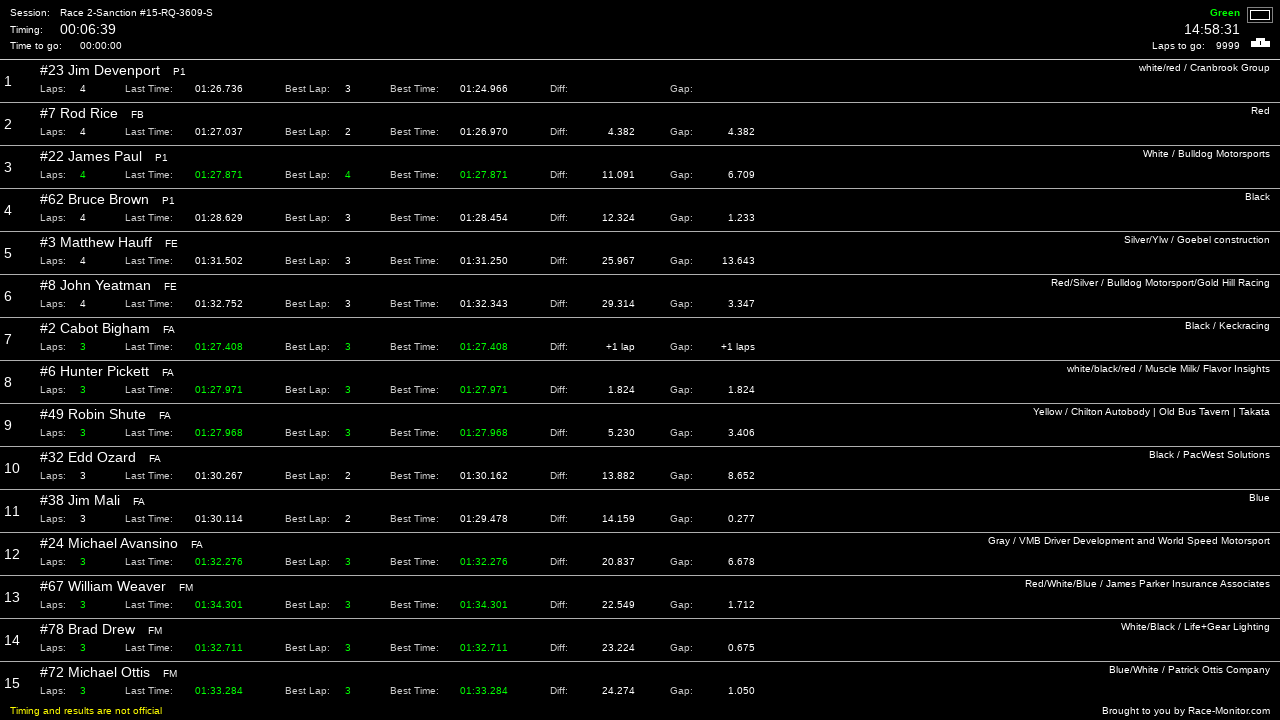

Navigated to Race Monitor timing page for race ID 37872
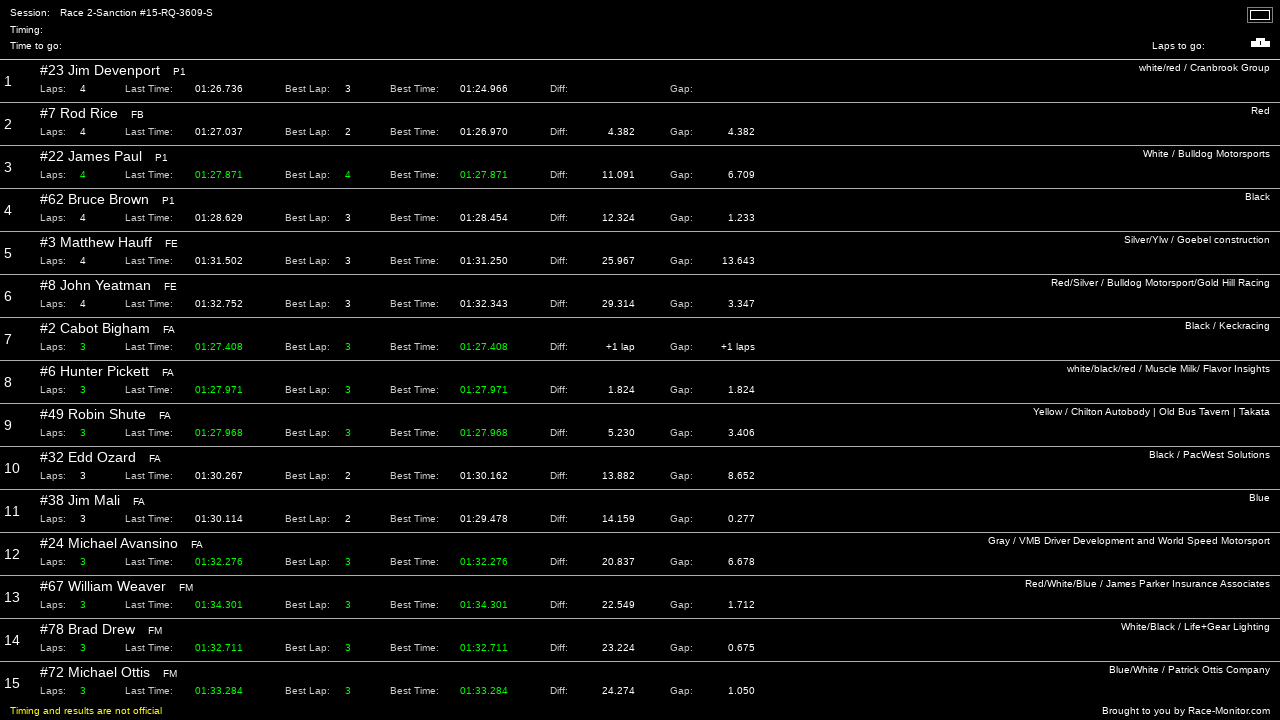

Racer timing rows loaded and became visible
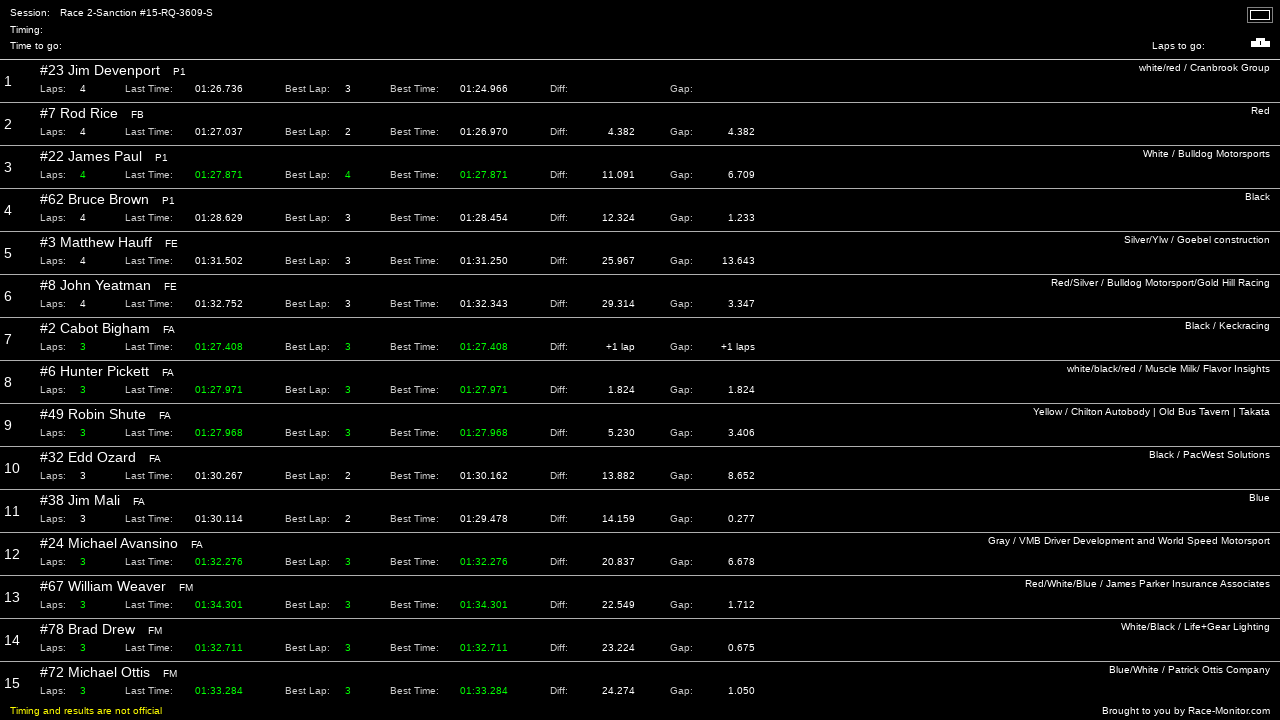

Verified first racer data row is visible
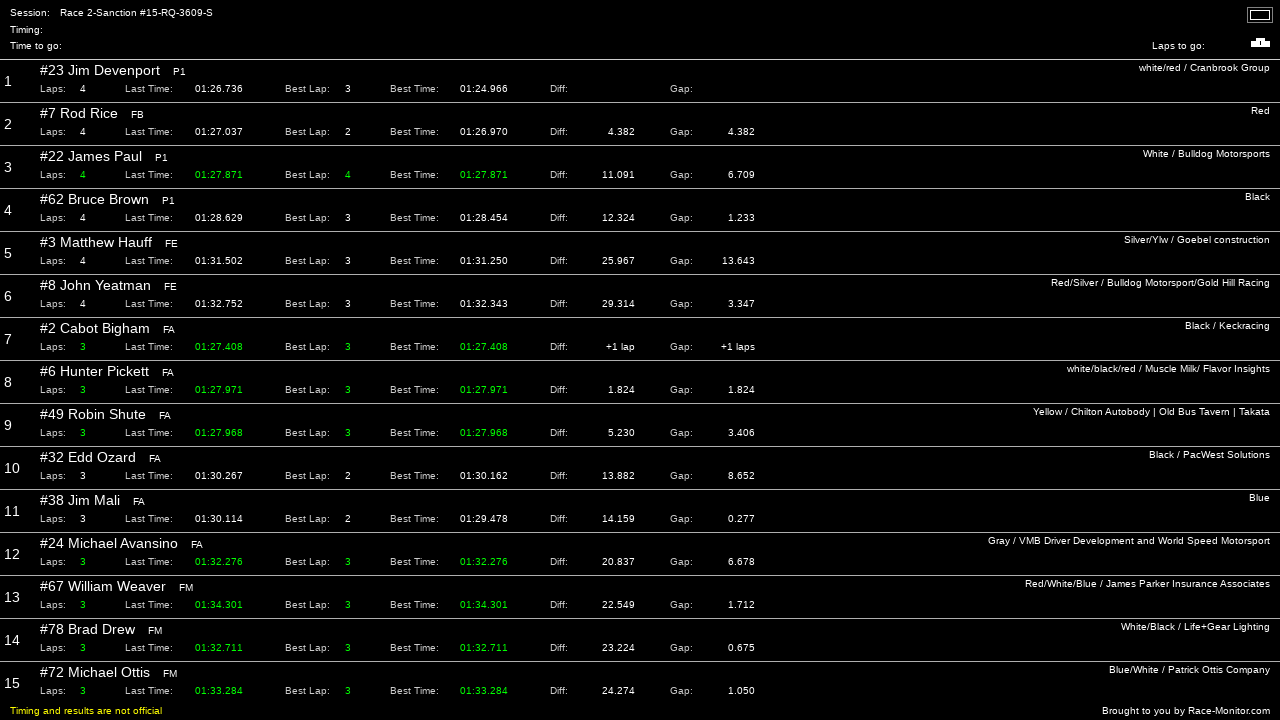

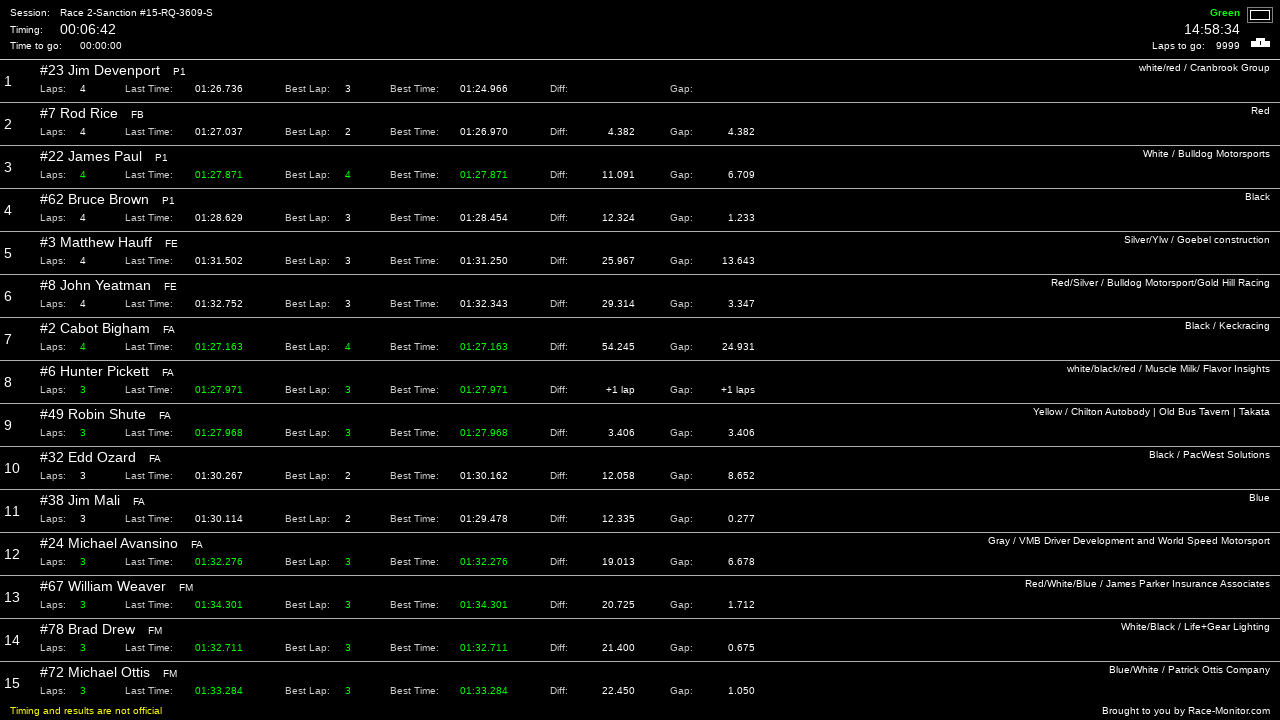